Tests confirmation dialog by dismissing it and verifying the result text

Starting URL: http://demo.automationtesting.in/Alerts.html

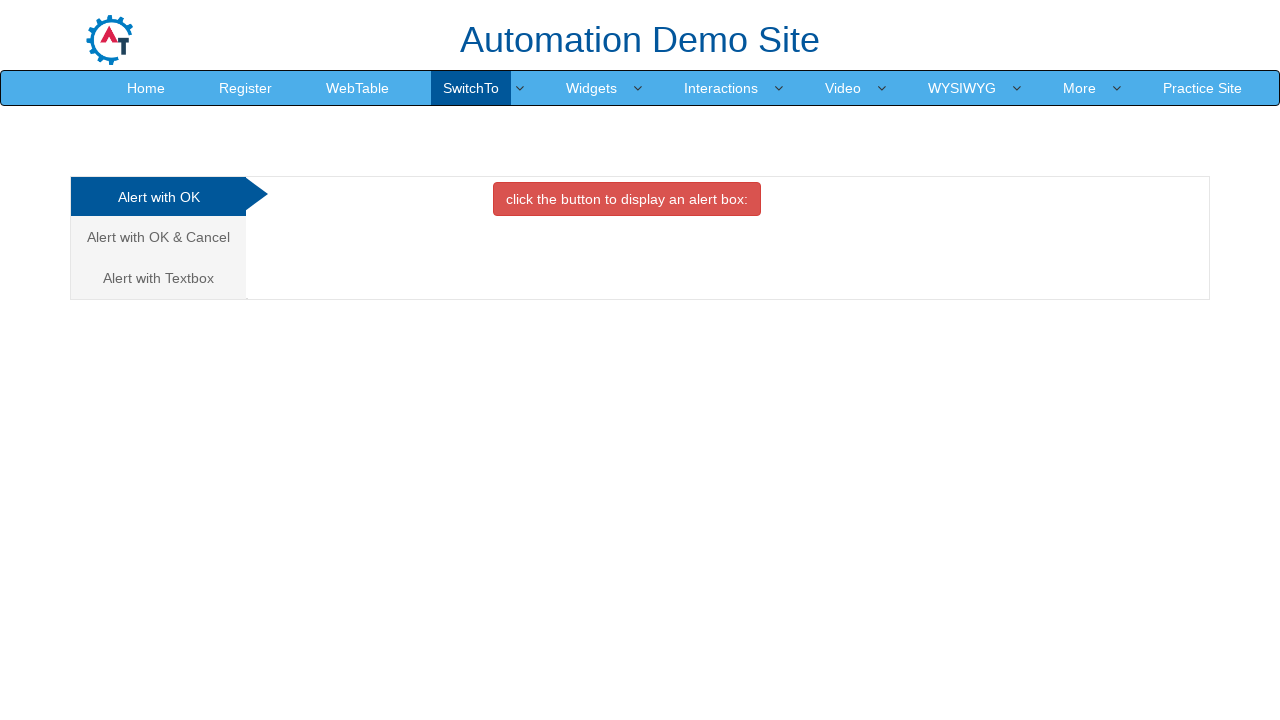

Clicked Cancel tab at (158, 237) on xpath=//a[@href='#CancelTab']
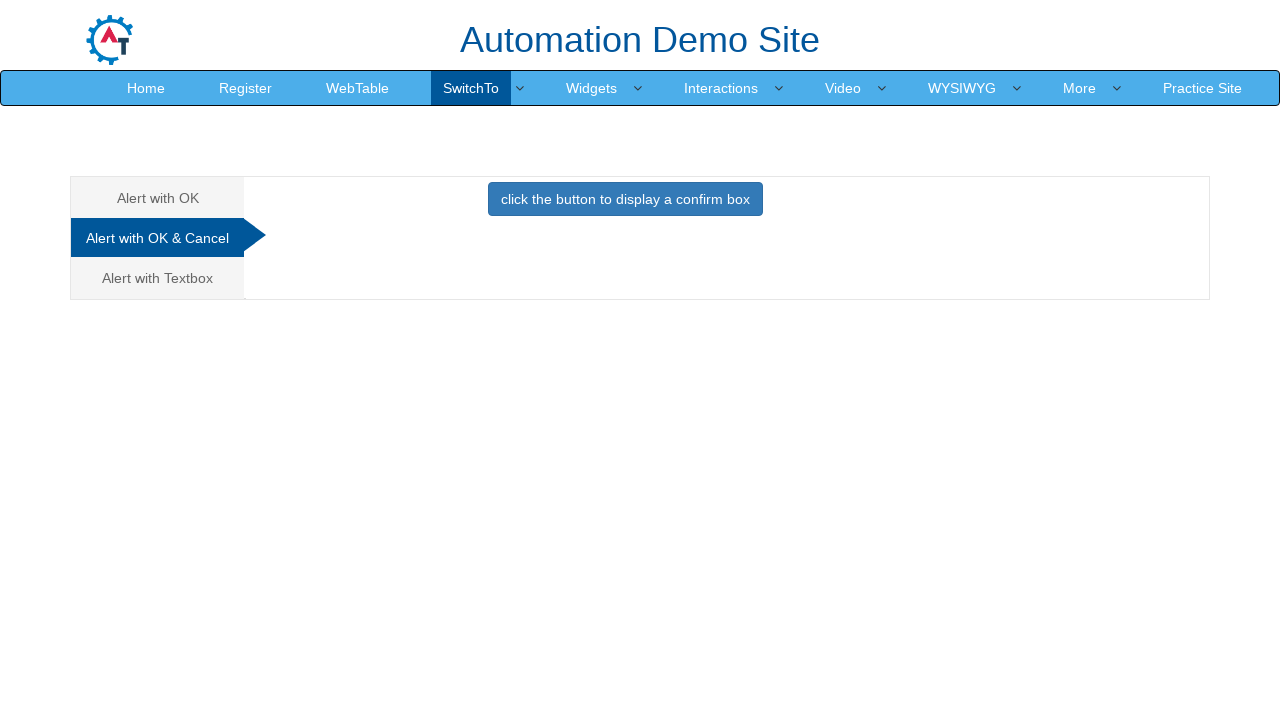

Set up dialog handler to dismiss confirmation popup
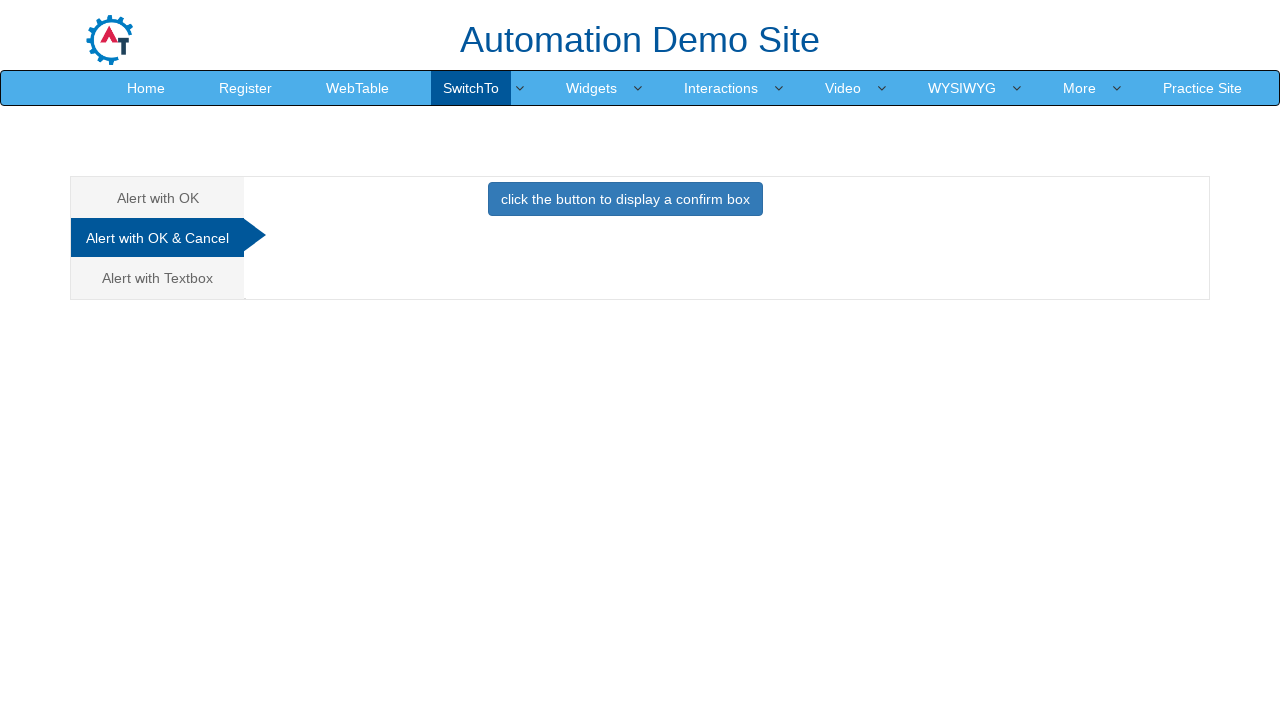

Clicked button to trigger confirmation dialog at (625, 199) on xpath=//button[contains(text(), 'display a confirm box')]
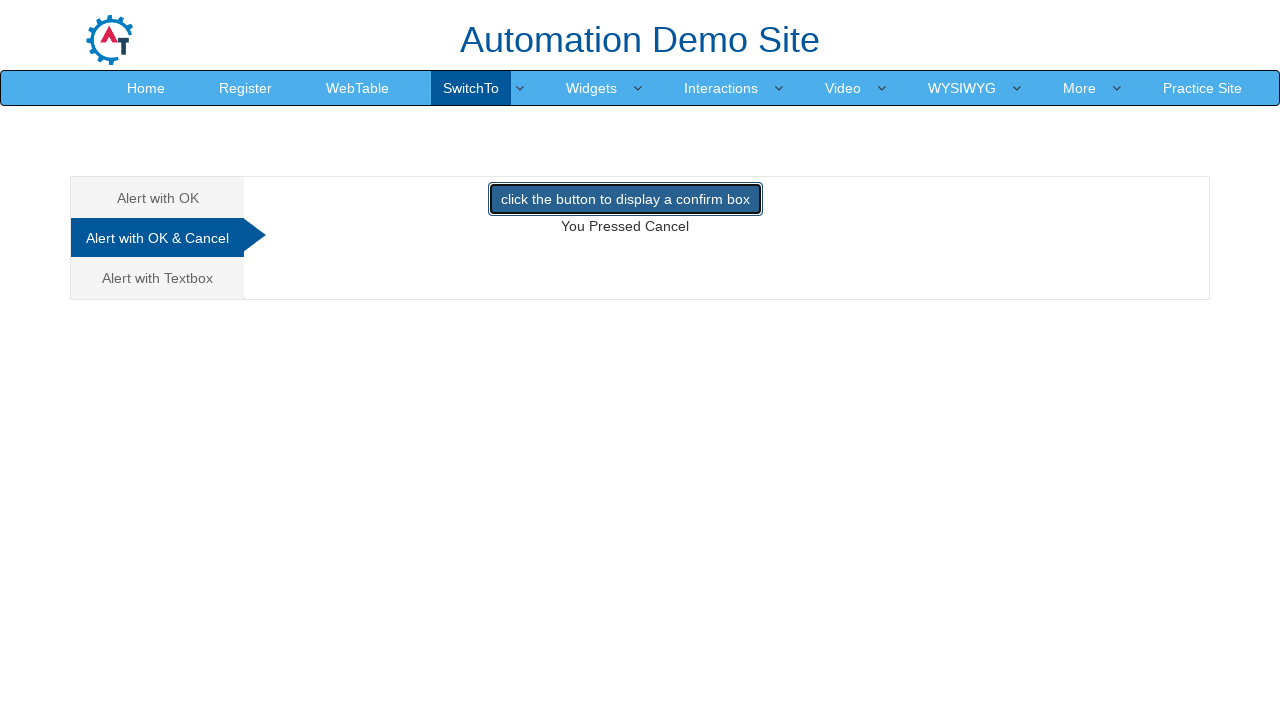

Confirmed result text element is displayed after dismissing dialog
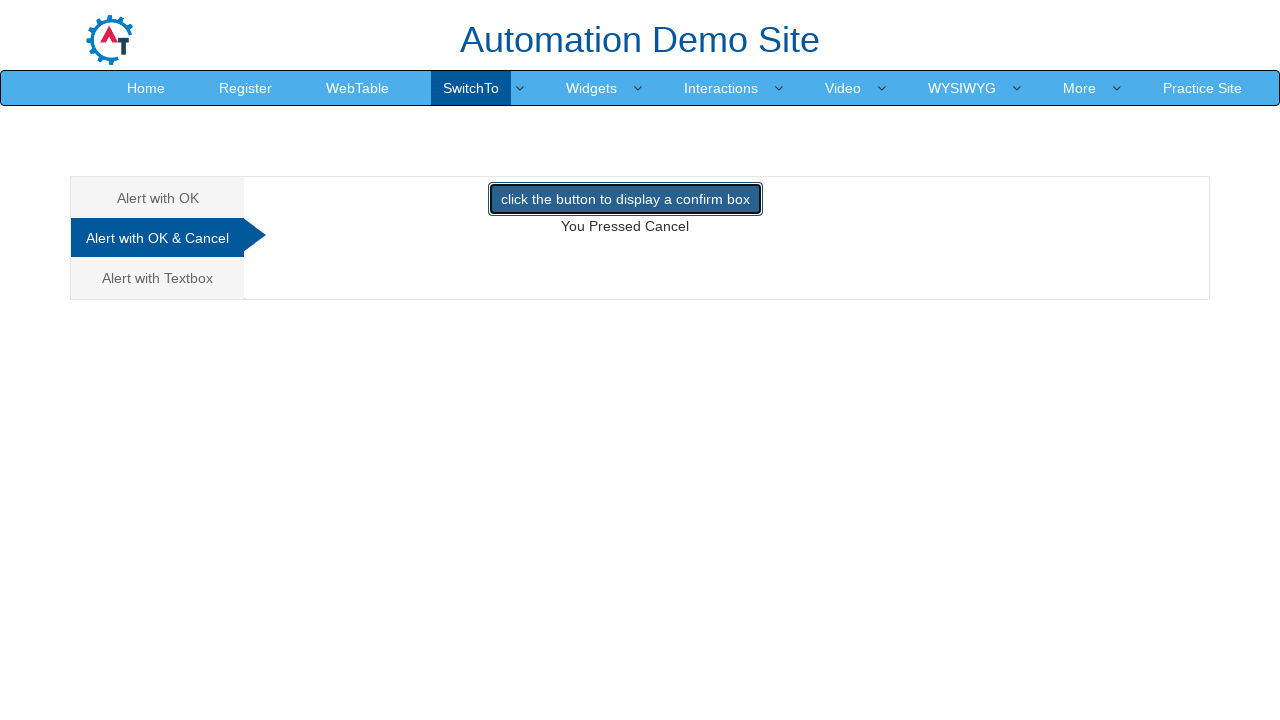

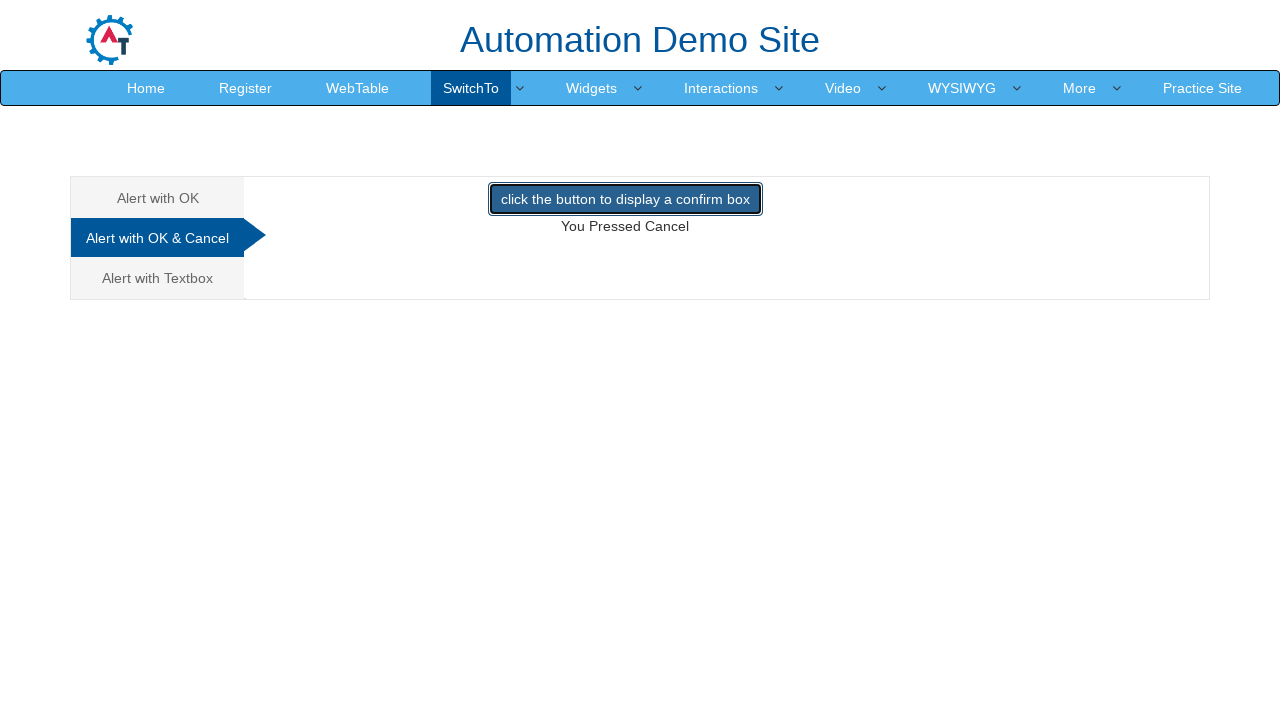